Tests simple alert functionality by clicking a button to trigger an alert and accepting it

Starting URL: https://training-support.net/webelements/alerts

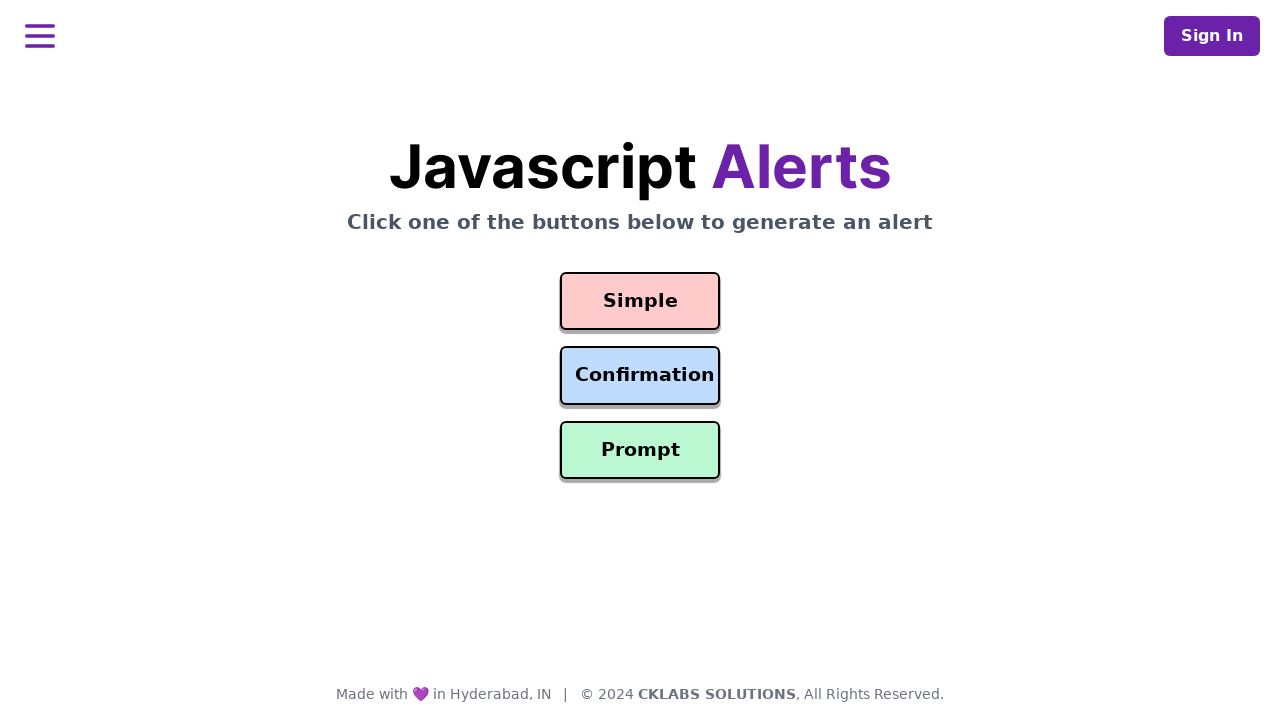

Clicked the simple alert button at (640, 301) on #simple
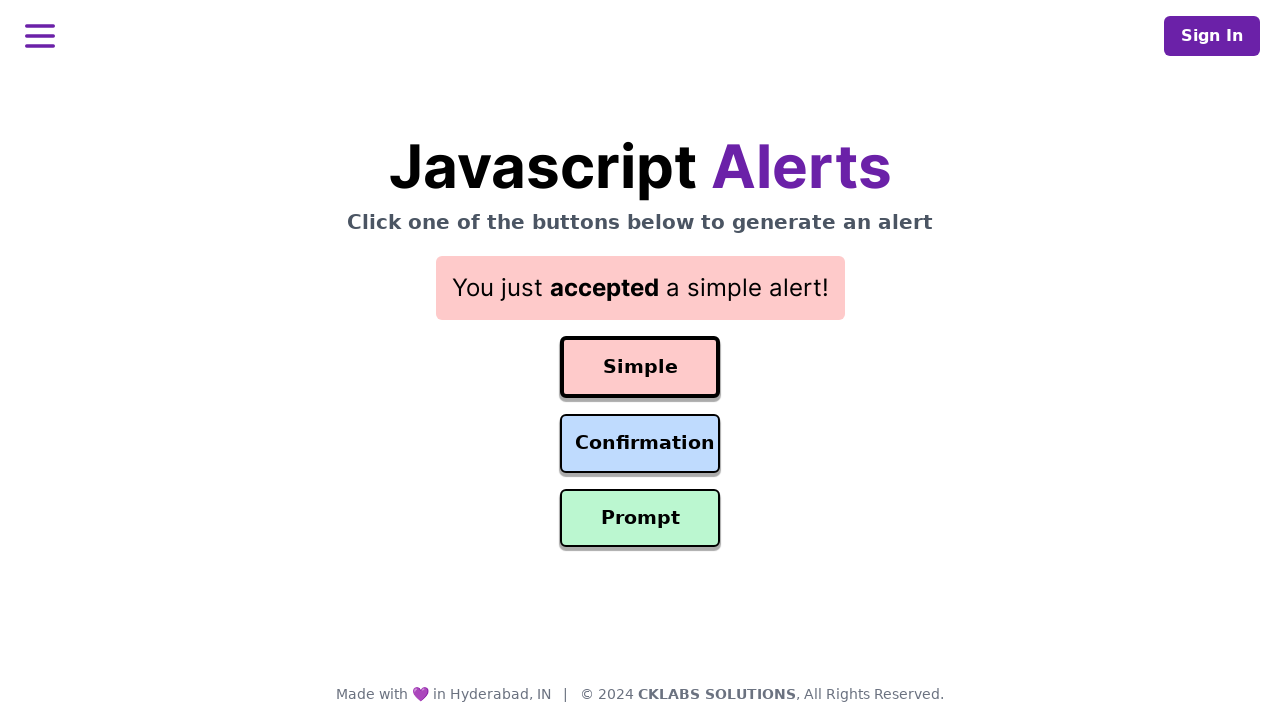

Set up dialog handler to accept alerts
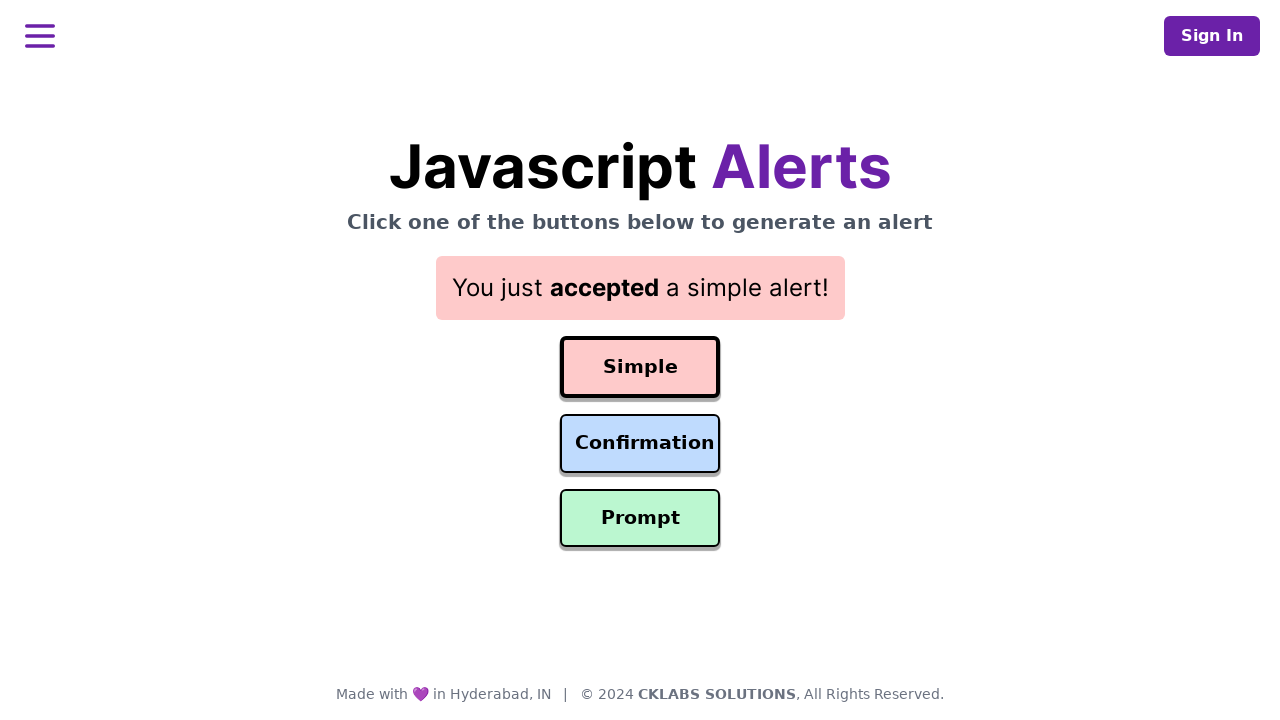

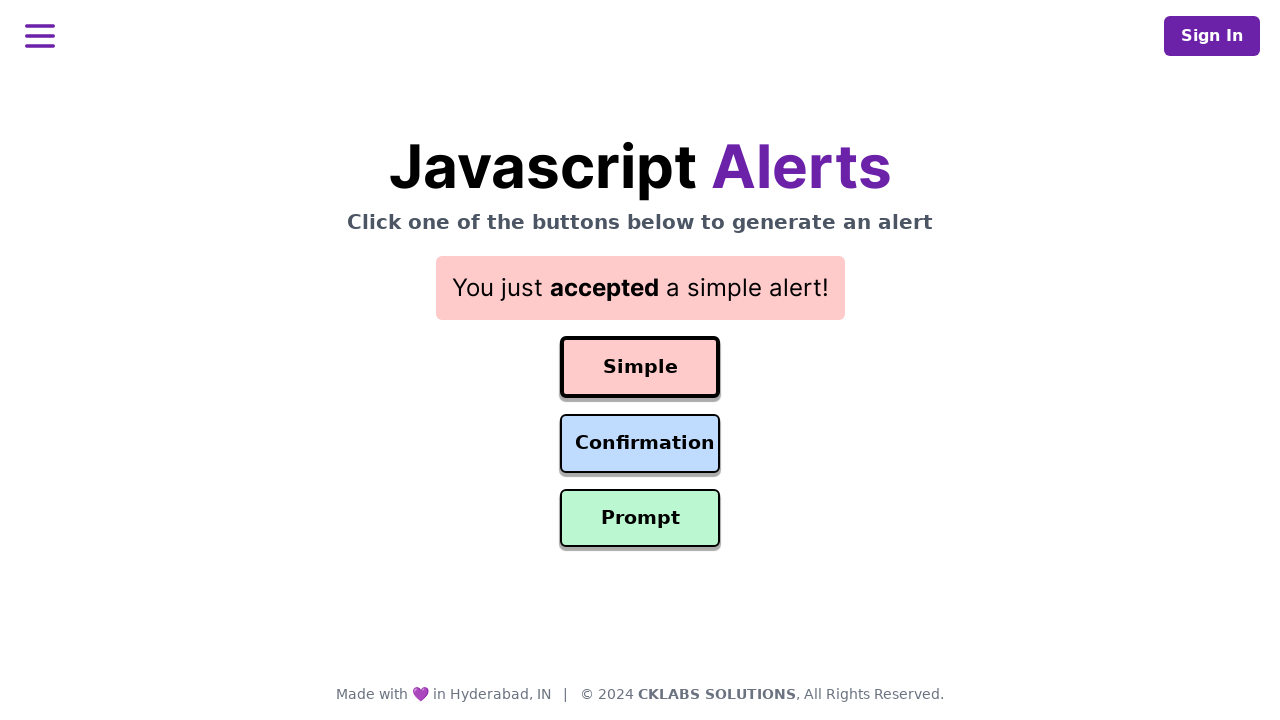